Tests iframe handling on jQuery UI's draggable demo page by switching to the demo frame, reading the draggable element's text, switching back to main content, and clicking the Download link.

Starting URL: http://jqueryui.com/draggable/

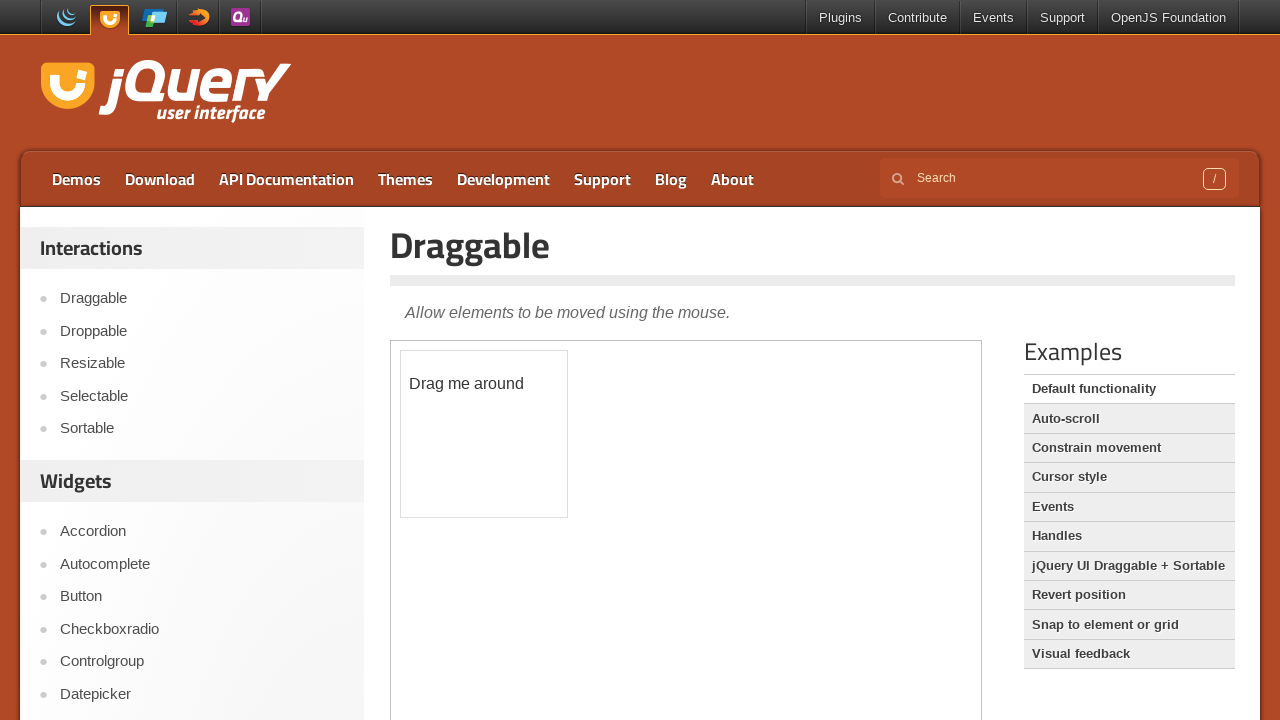

Located the demo frame using frame_locator
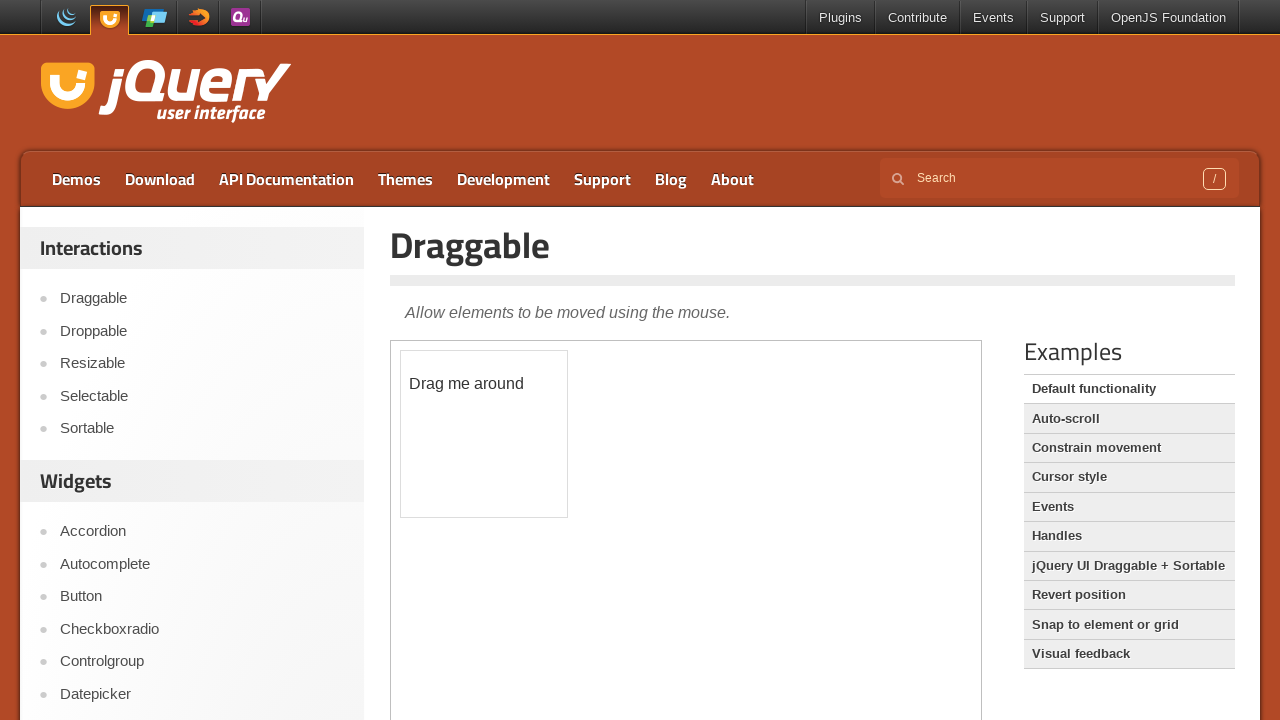

Retrieved draggable element text: '
	Drag me around
'
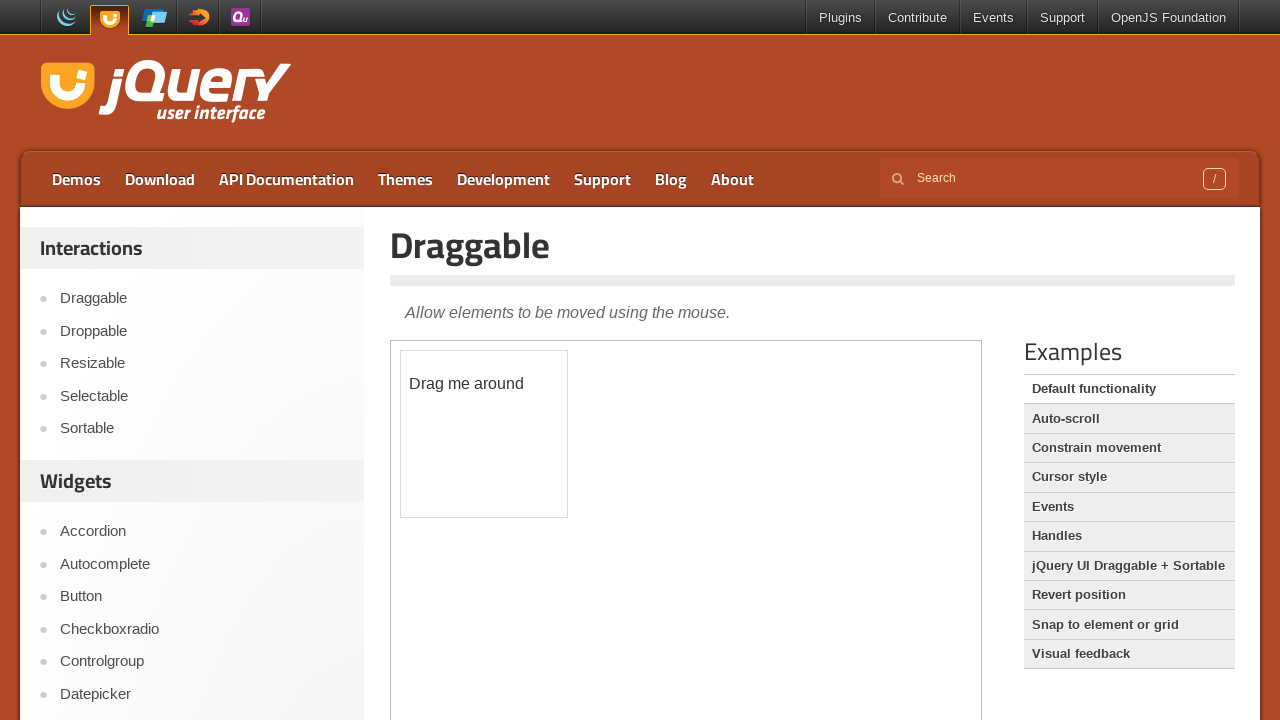

Clicked the Download link in main content at (160, 179) on a:text('Download')
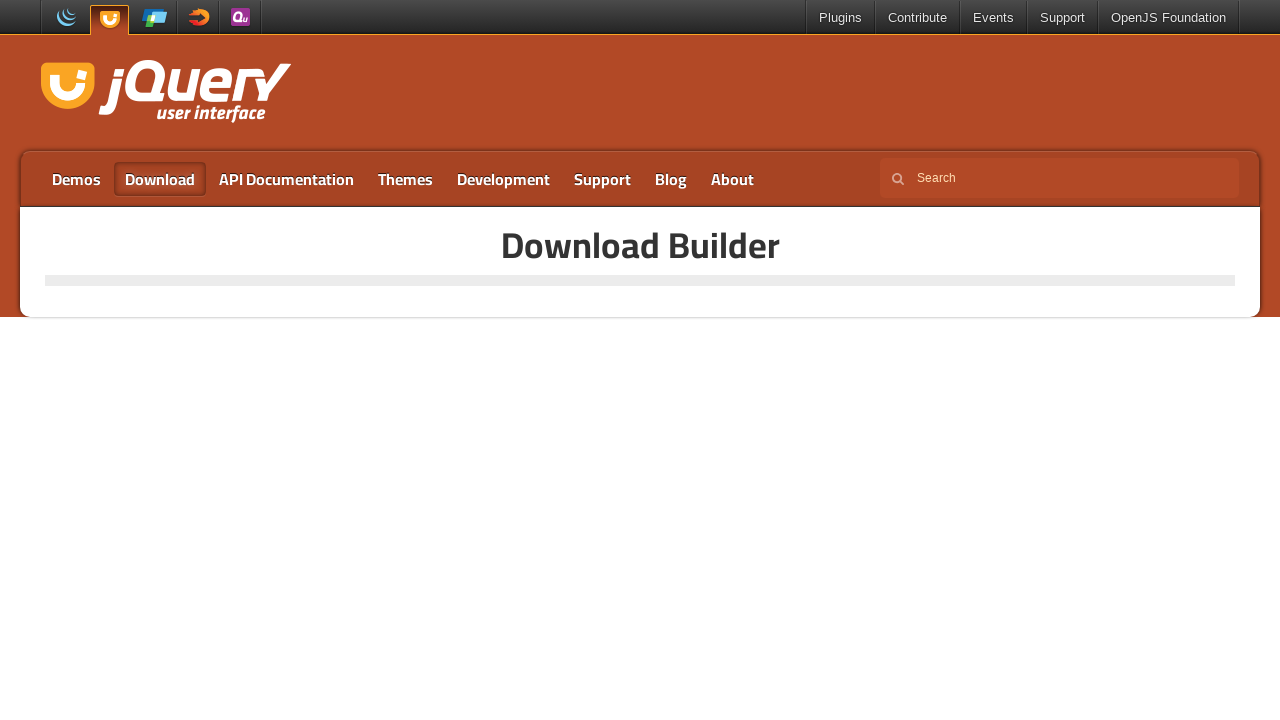

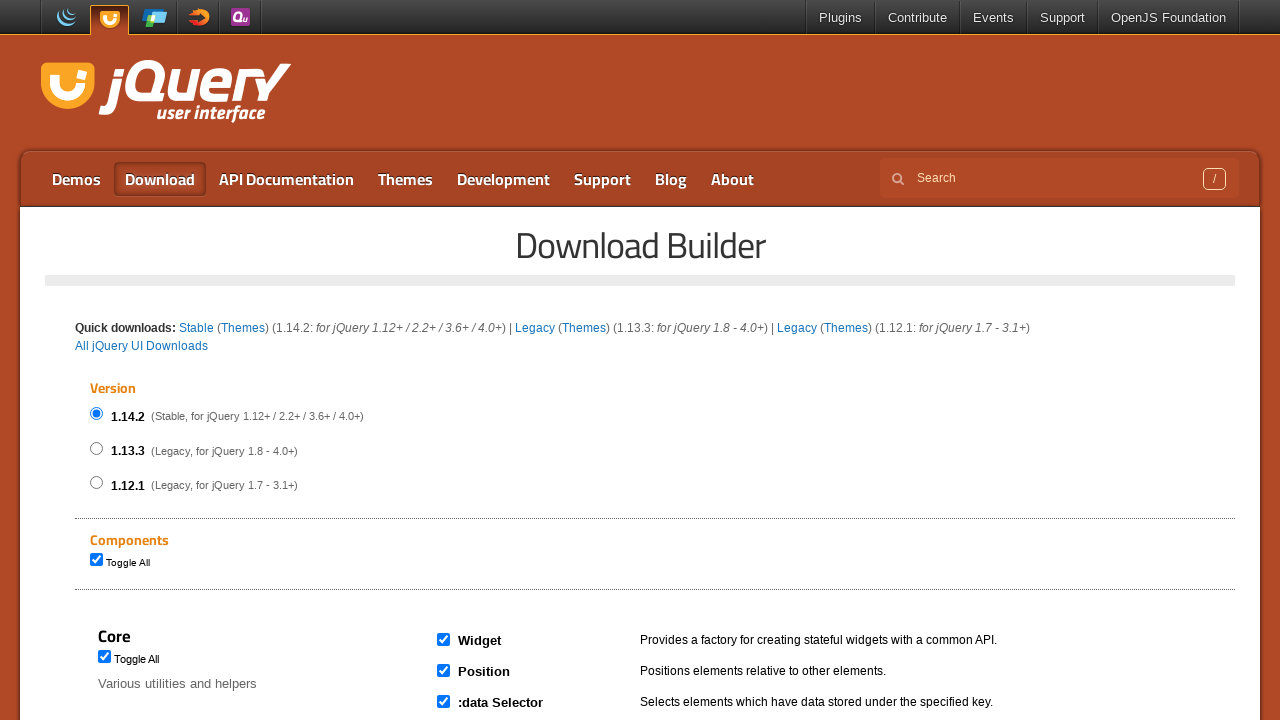